Tests drag and drop functionality by dragging an element from source to target location within an iframe

Starting URL: https://jqueryui.com/droppable/

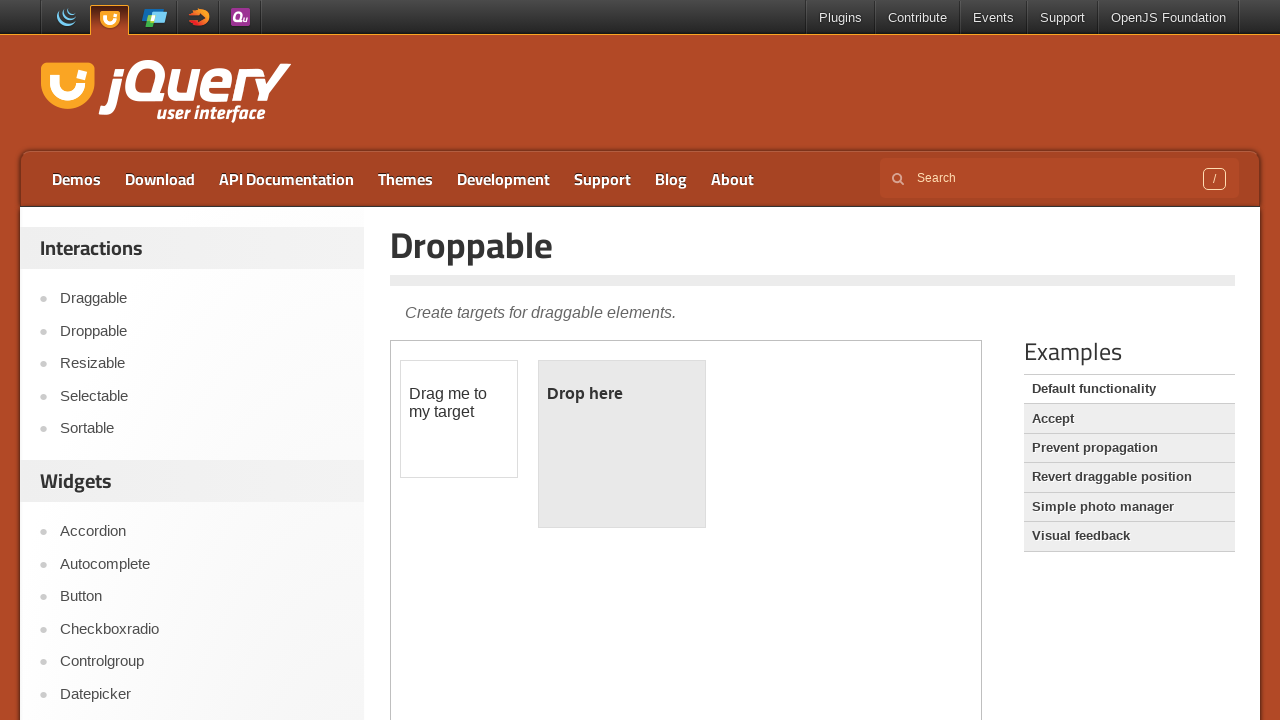

Navigated to jQuery UI droppable demo page
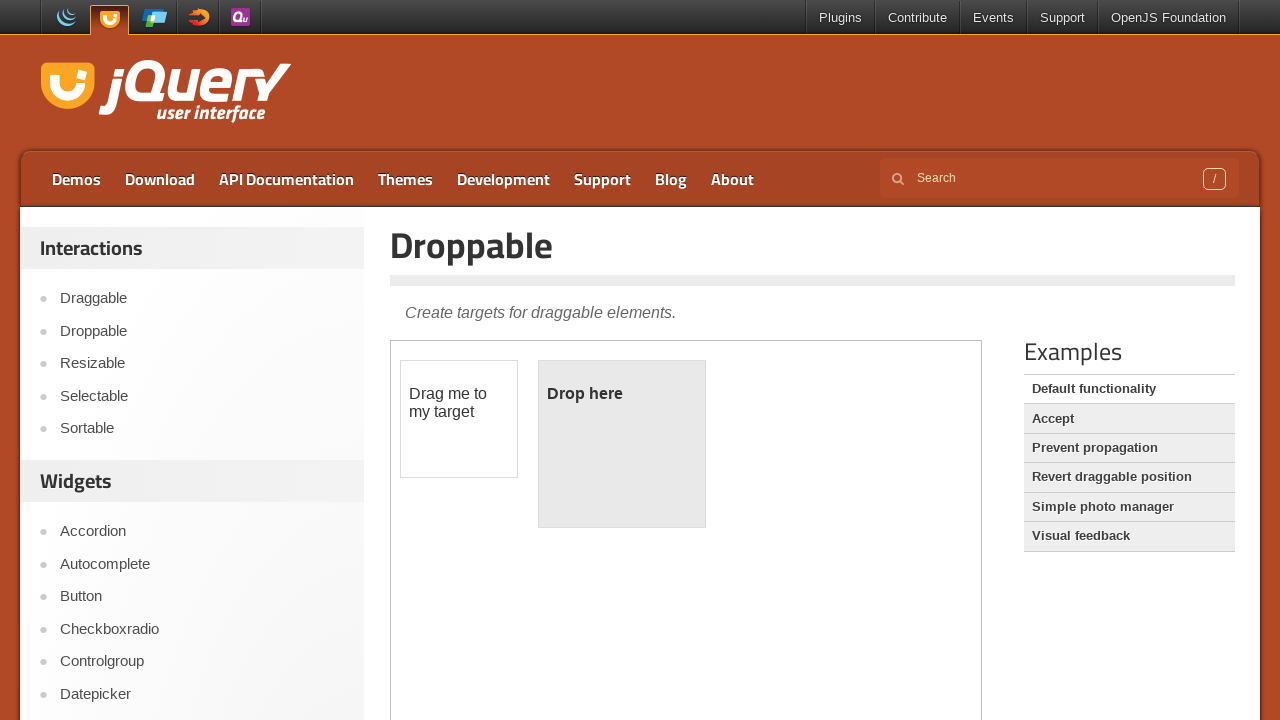

Located the iframe containing the drag and drop demo
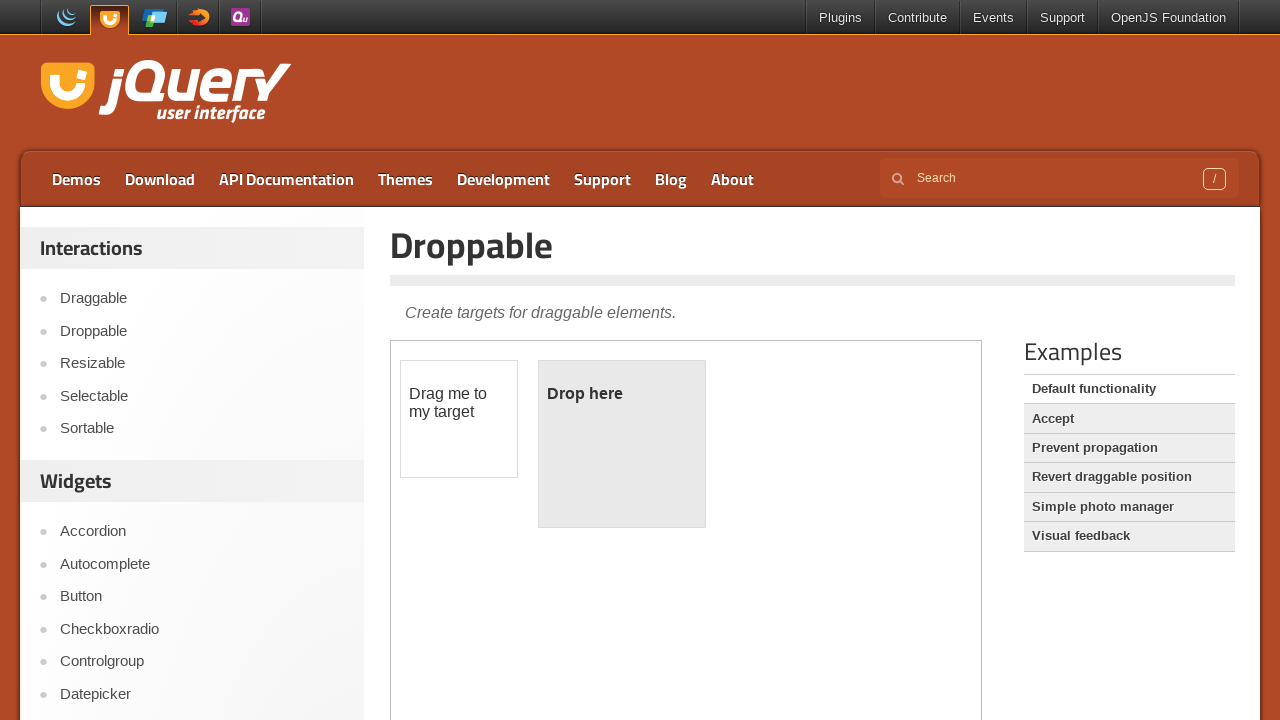

Located the draggable element
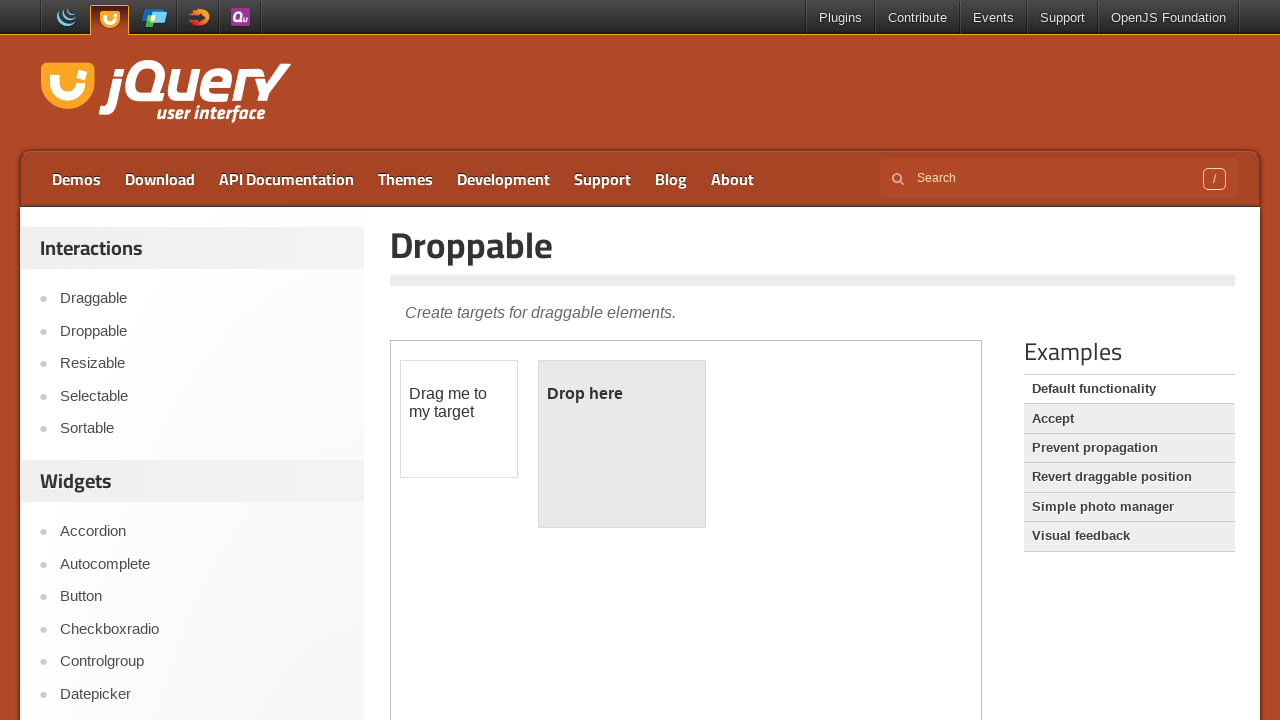

Located the droppable target element
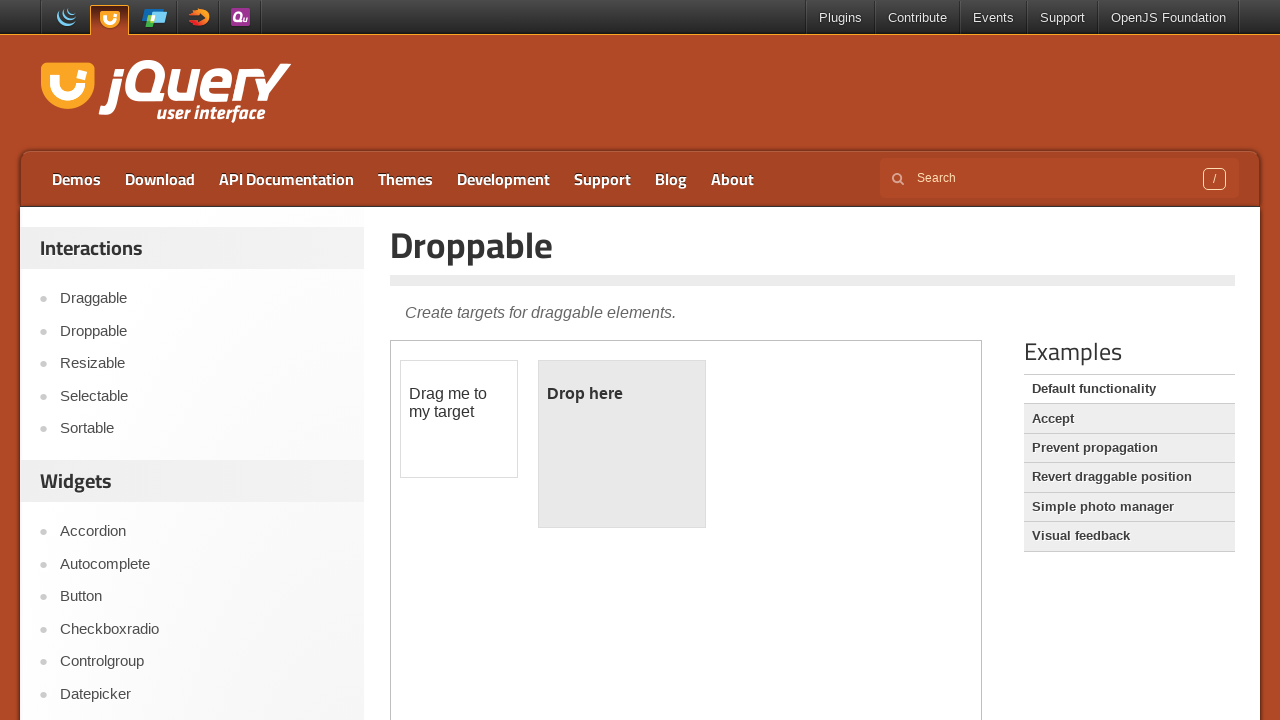

Dragged the draggable element to the droppable target location at (622, 444)
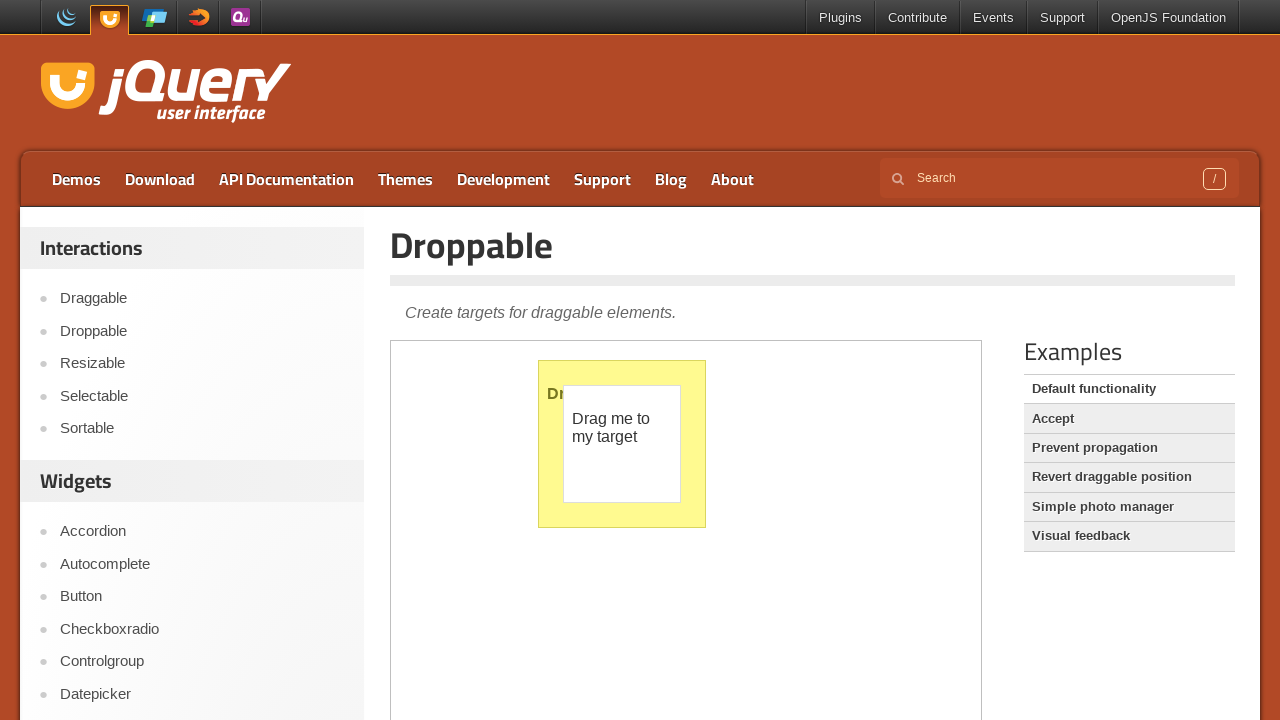

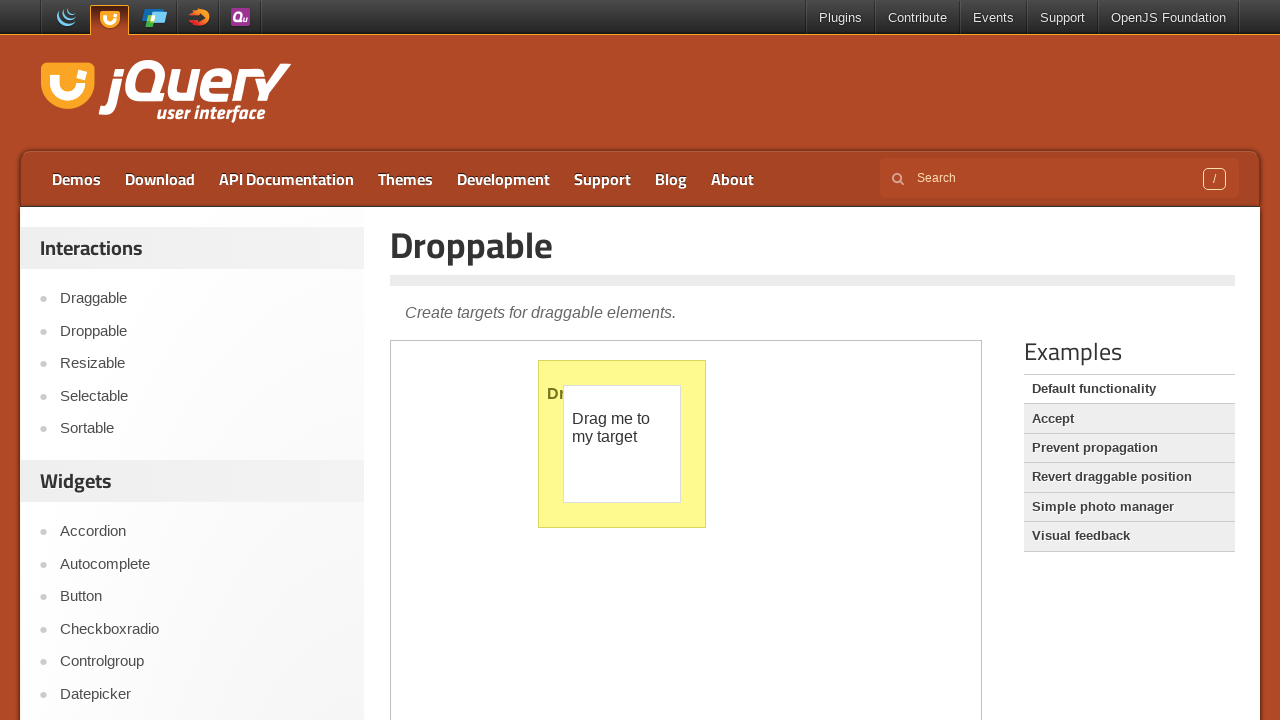